Tests drag and drop functionality on the jQuery UI droppable demo page by switching to an iframe and dragging an element onto a drop target.

Starting URL: https://jqueryui.com/droppable/

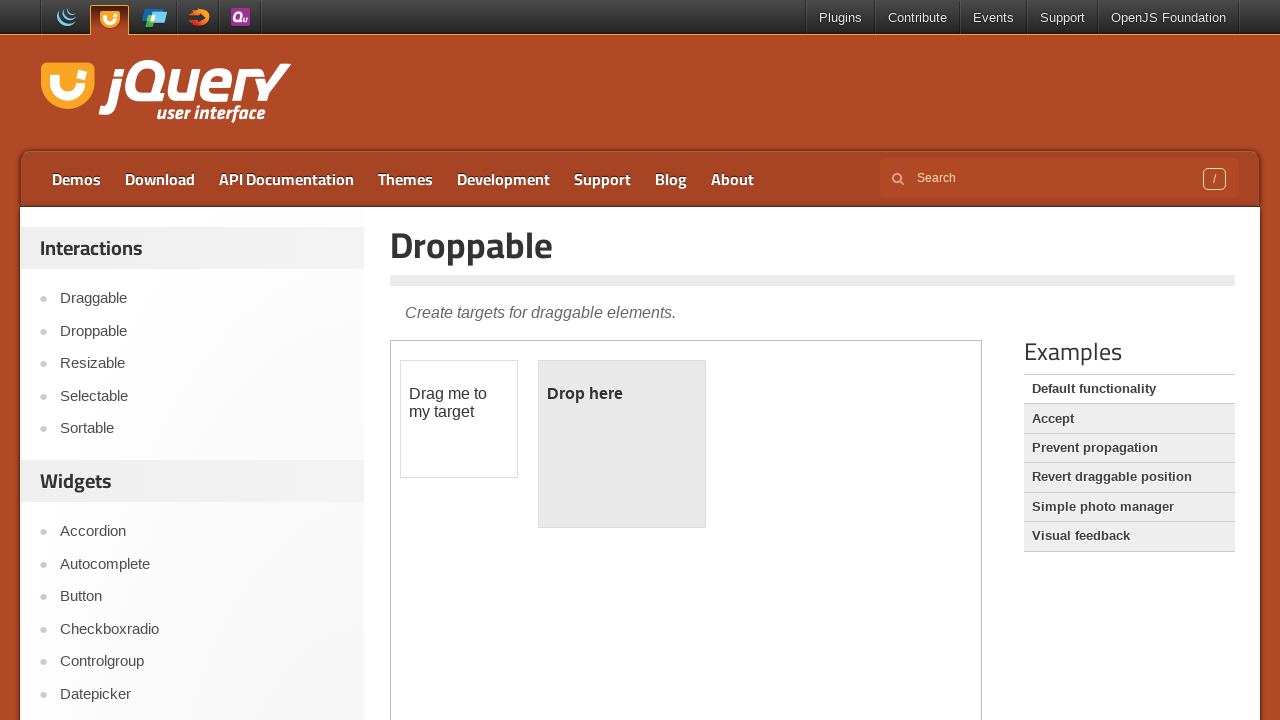

Navigated to jQuery UI droppable demo page
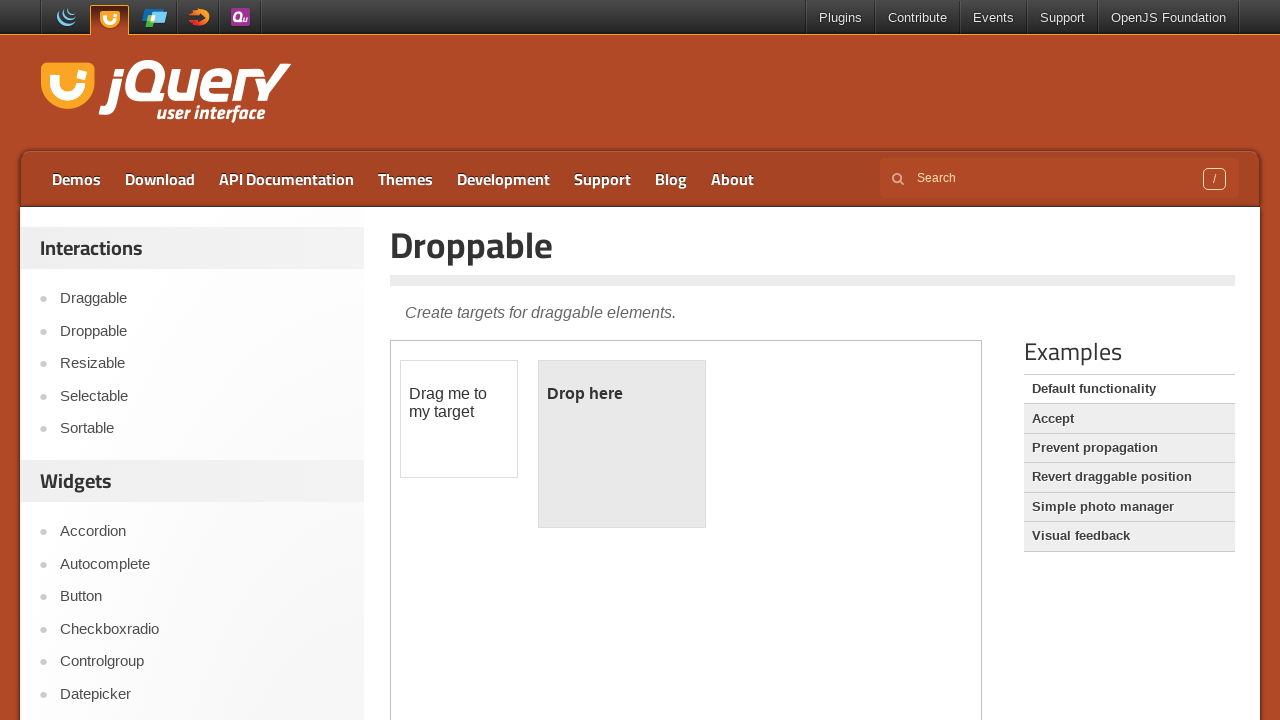

Located iframe containing drag and drop demo
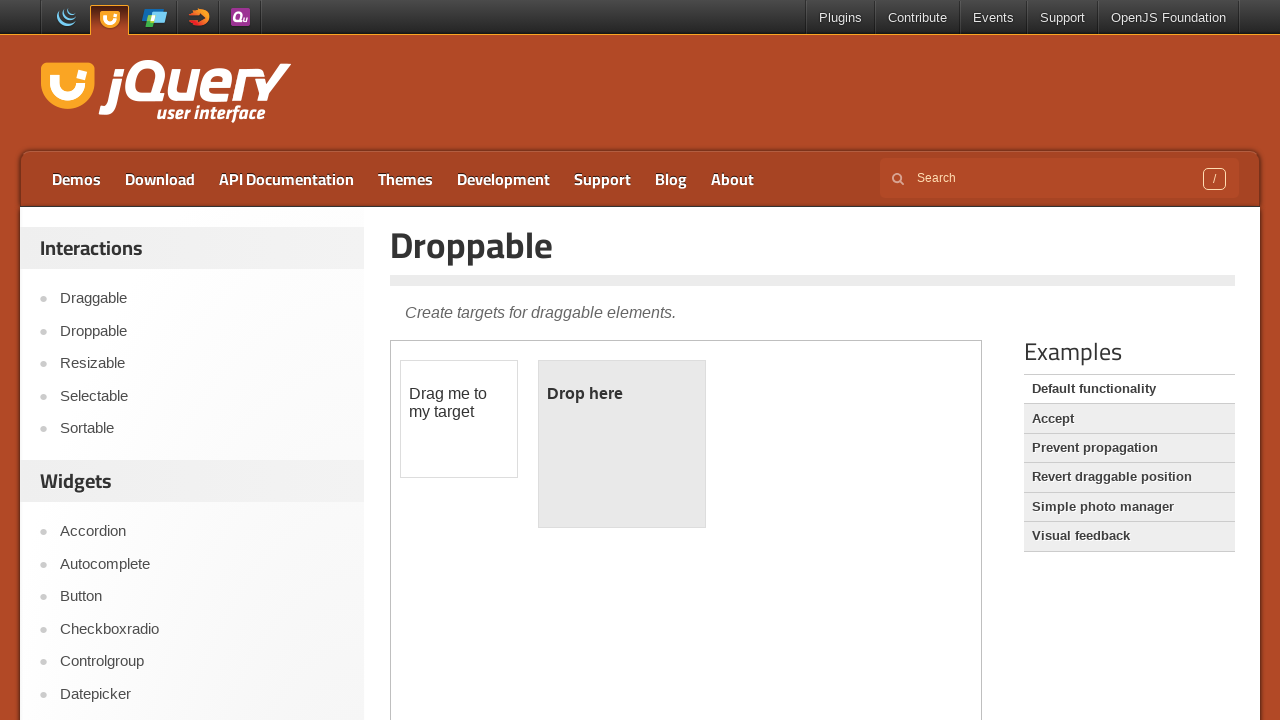

Dragged draggable element onto droppable target at (622, 444)
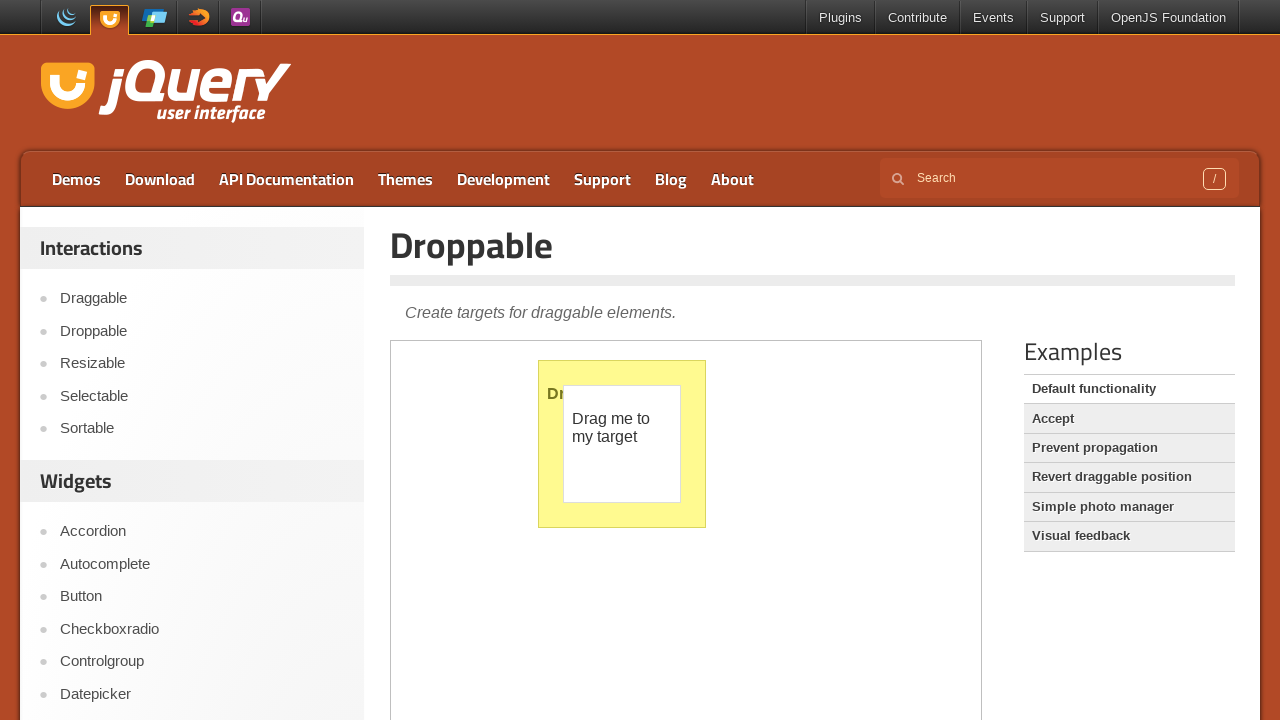

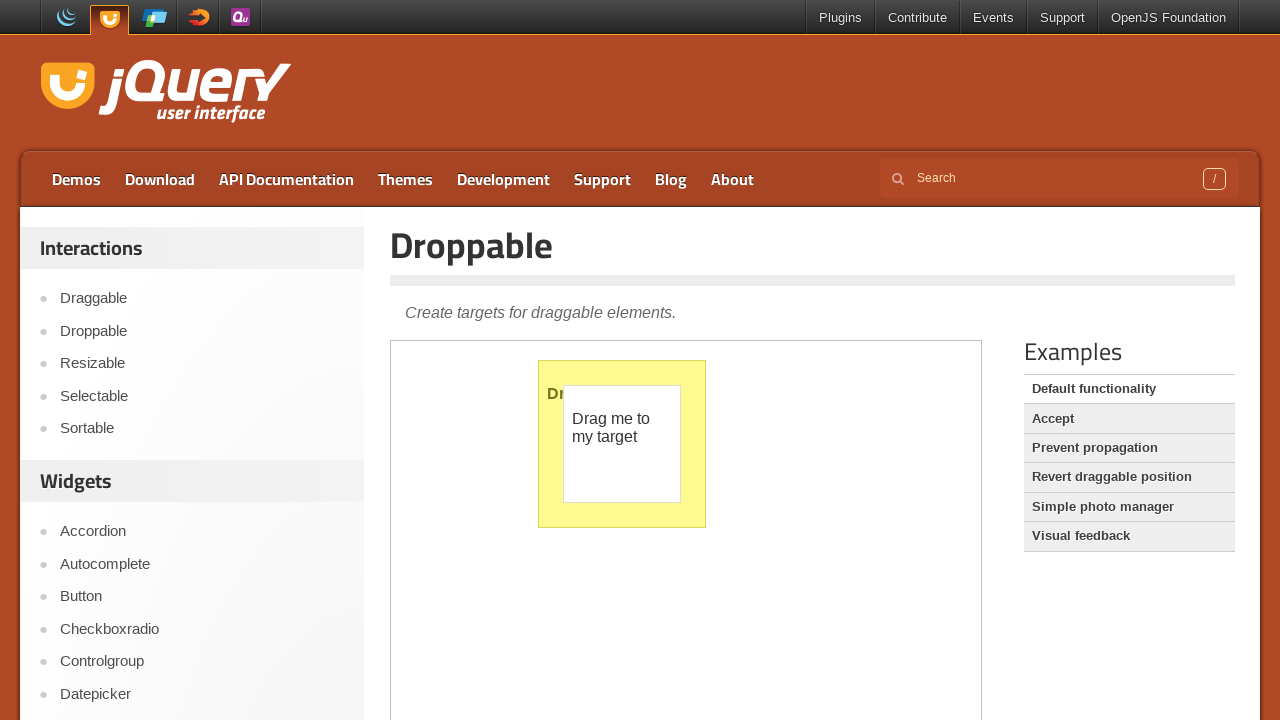